Tests drag and drop functionality on jQuery UI demo site by navigating to the Draggable demo page and performing a mouse move action within the iframe

Starting URL: http://jqueryui.com/

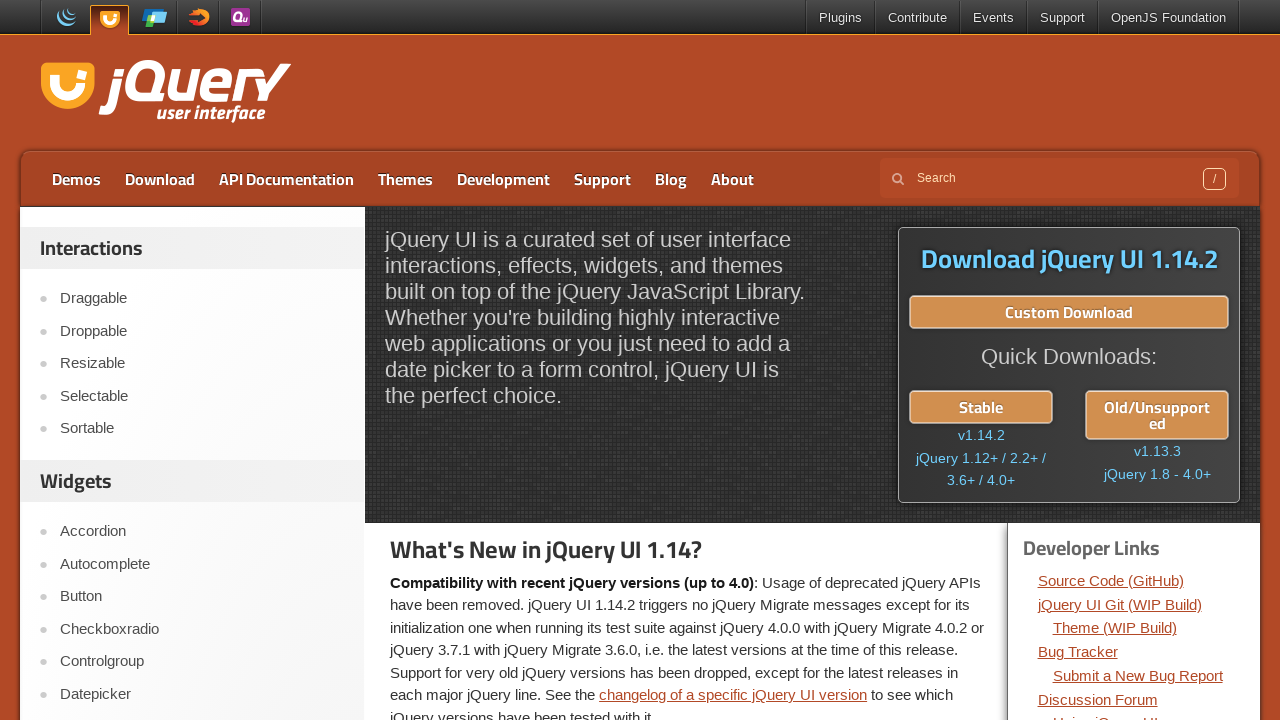

Clicked on the Draggable link to navigate to the demo page at (202, 299) on text=Draggable
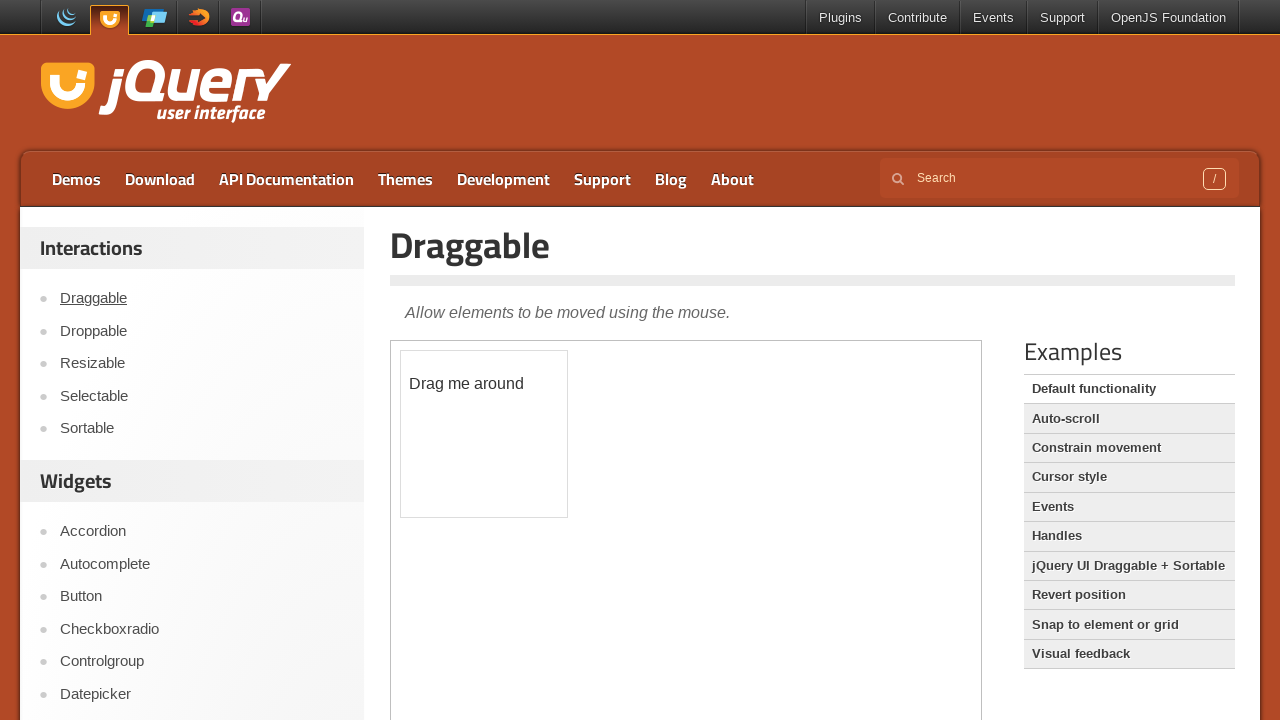

Located the demo iframe
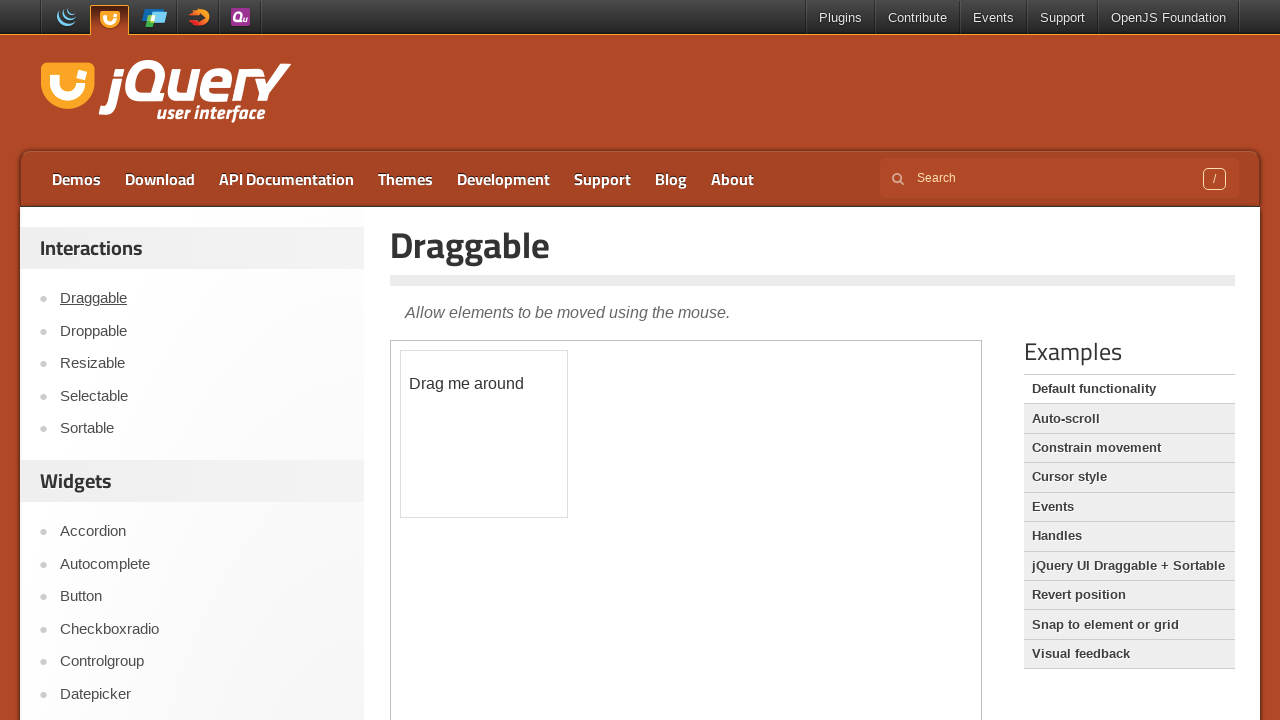

Waited for the draggable element to be visible in the frame
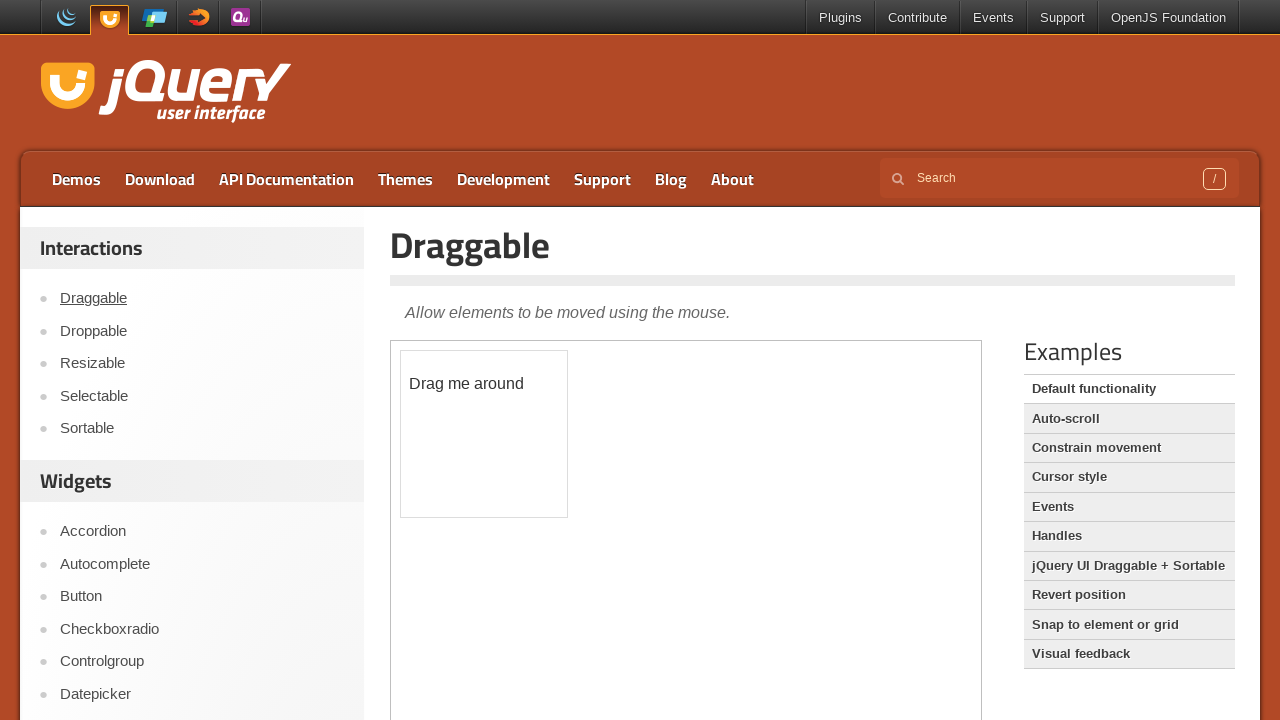

Located the draggable element within the iframe
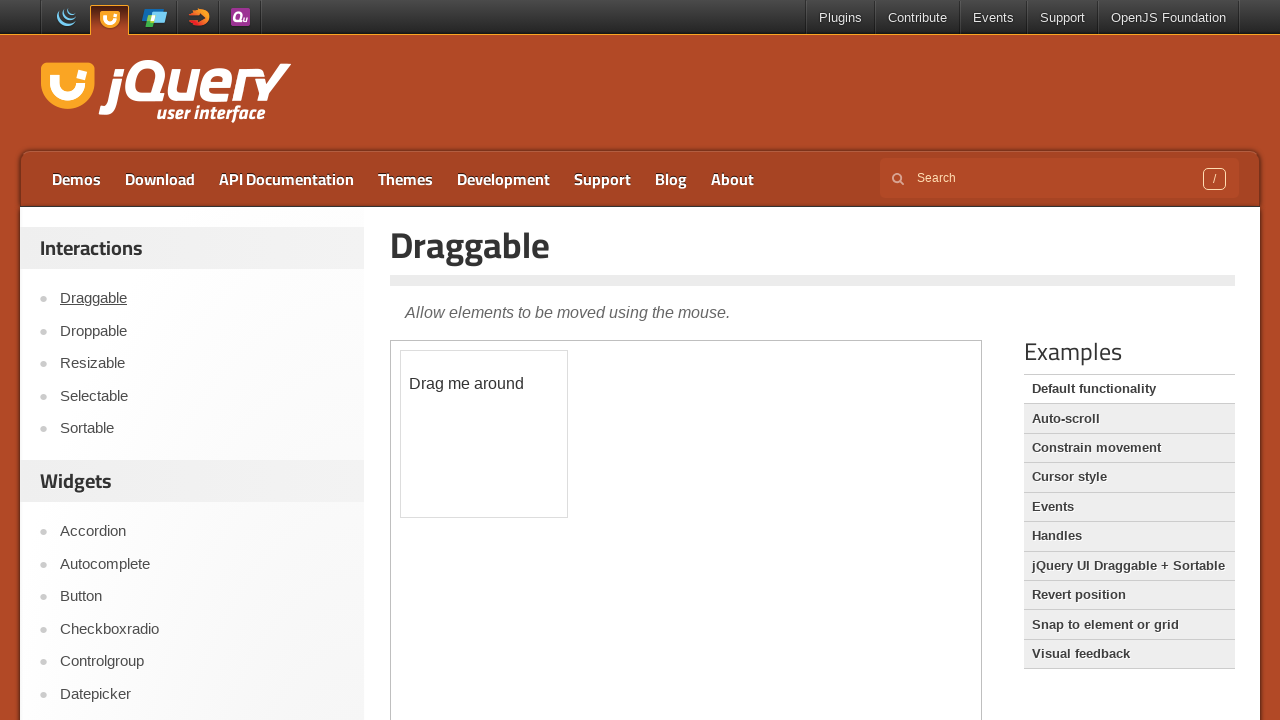

Performed drag operation on the draggable element to position (100, 100) at (501, 451)
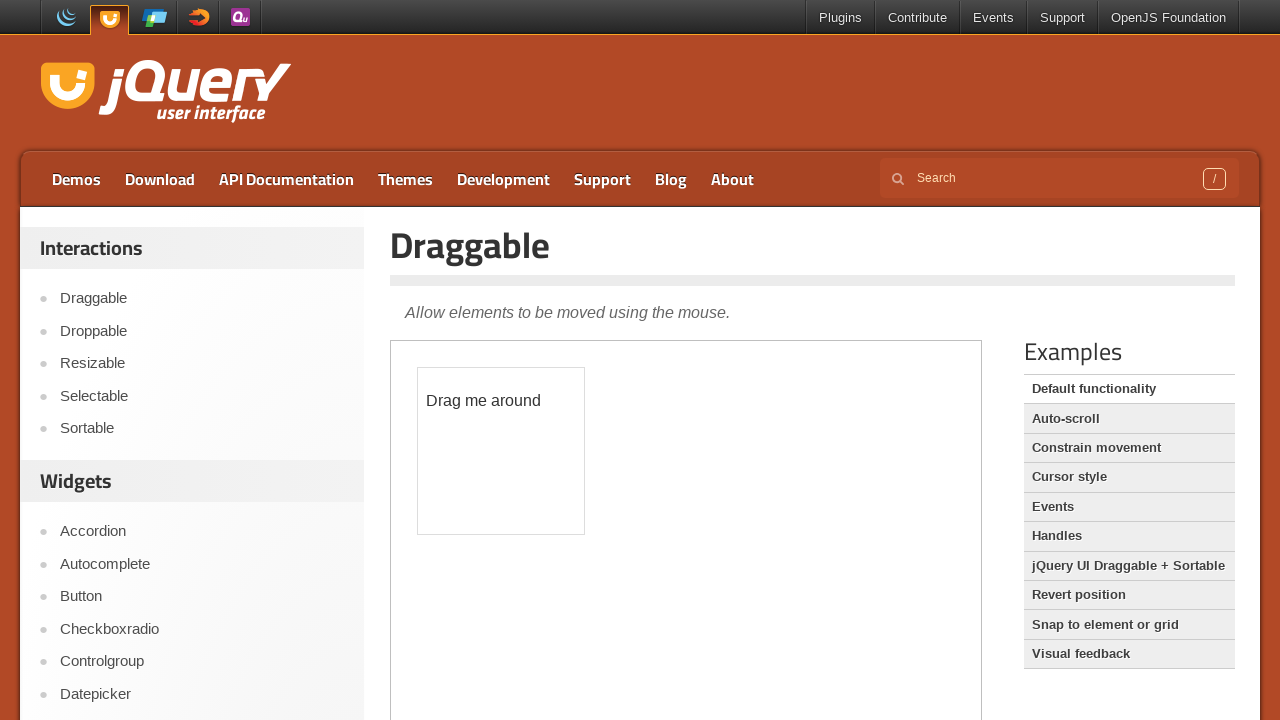

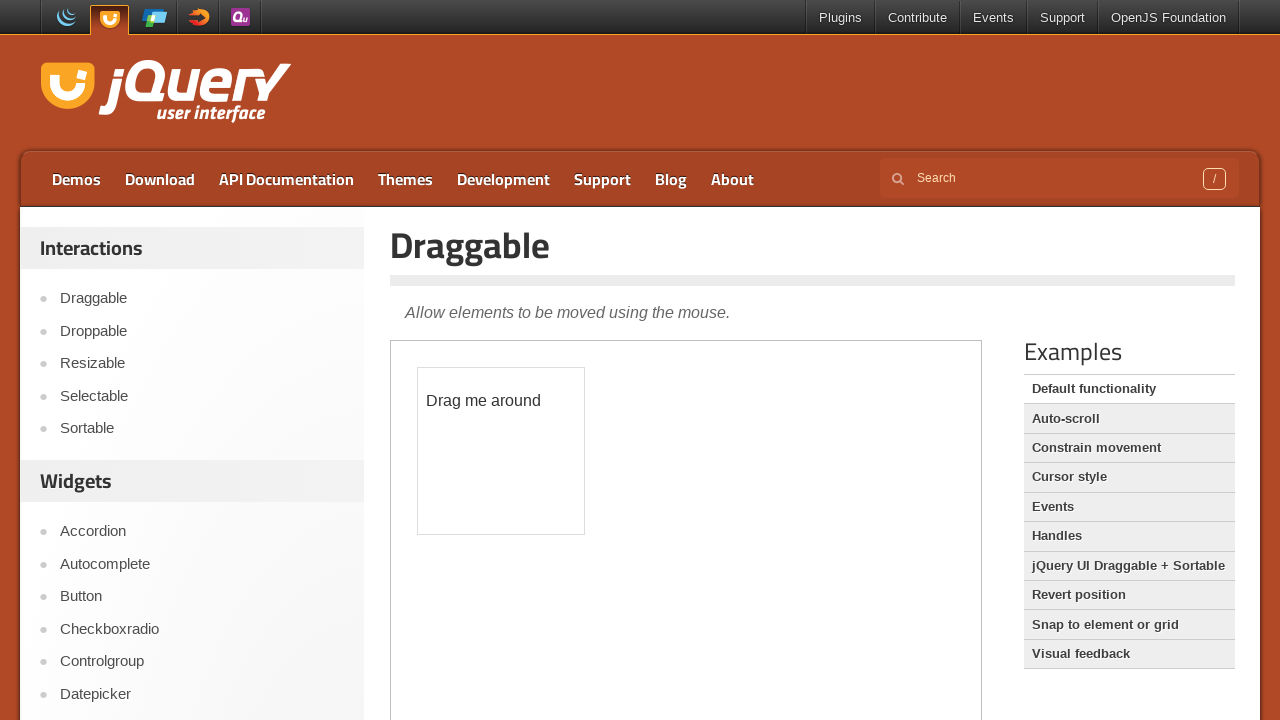